Tests browser window/tab handling by clicking a button that opens a new tab, then iterating through all open windows to find the one titled "Selenium" and closing it.

Starting URL: http://demo.automationtesting.in/Windows.html

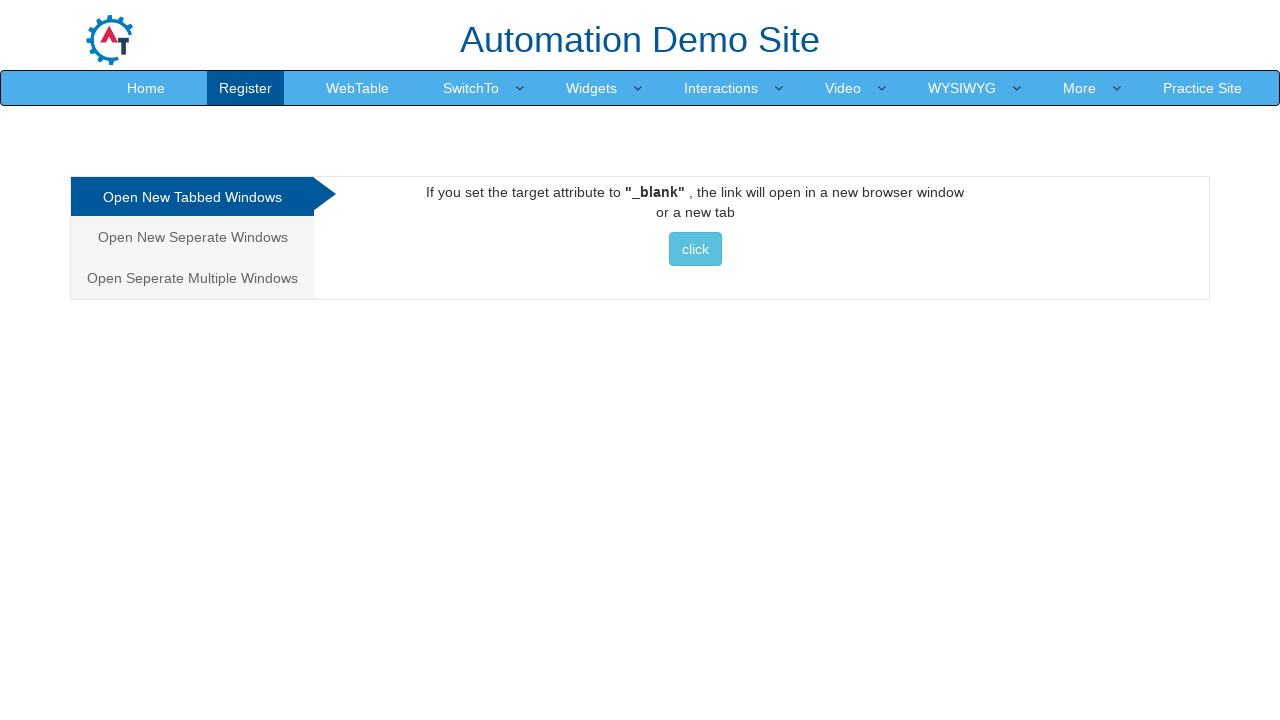

Clicked button to open a new tab at (695, 249) on xpath=//*[@id='Tabbed']/a/button
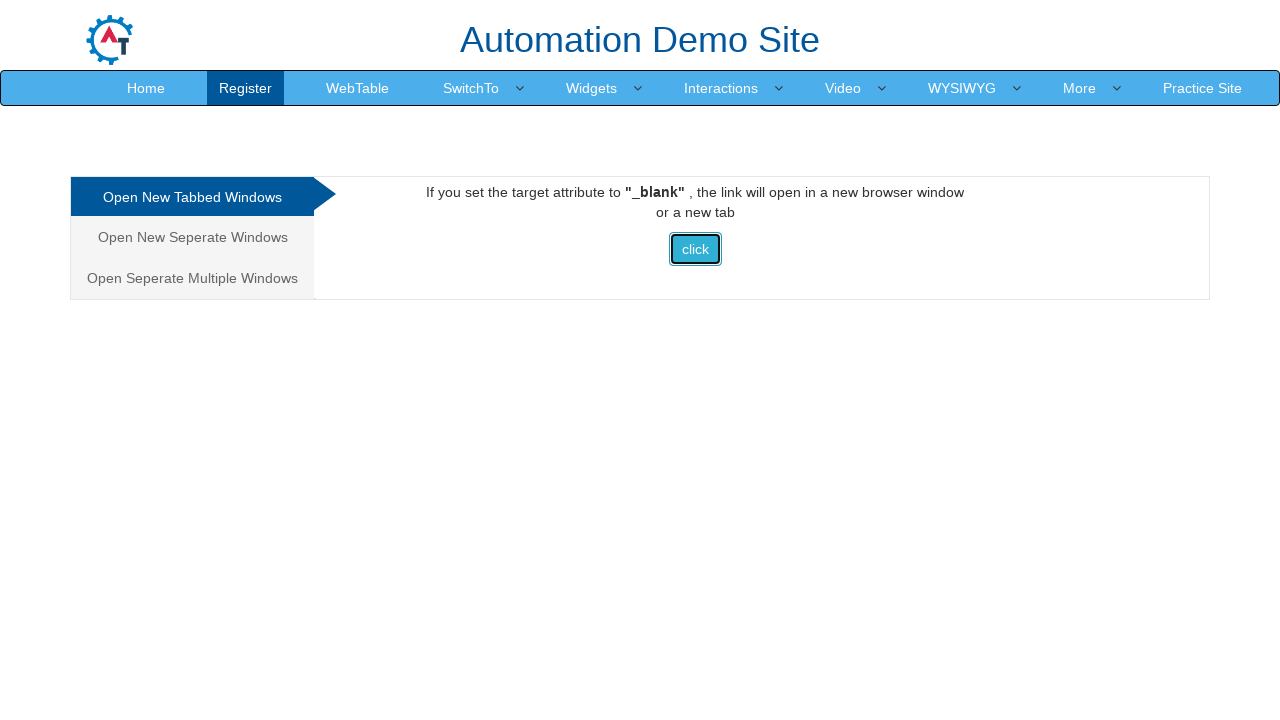

Waited for new page to open
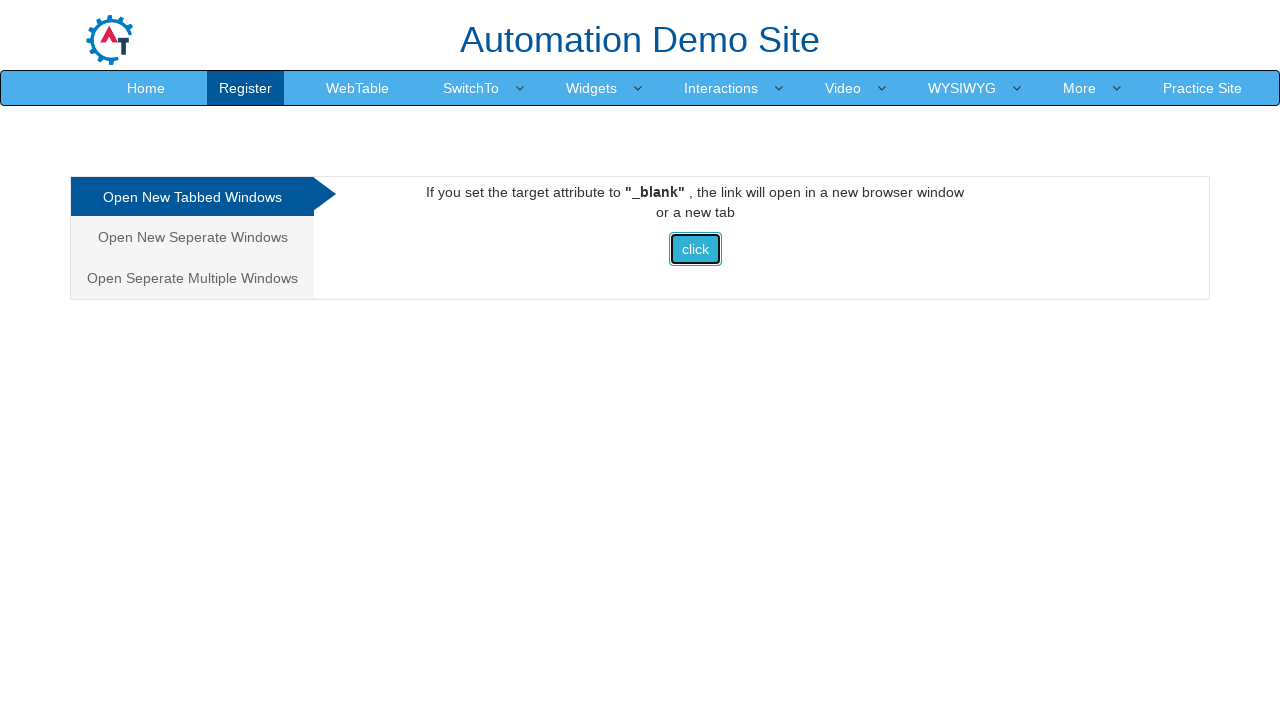

Retrieved all open pages from context
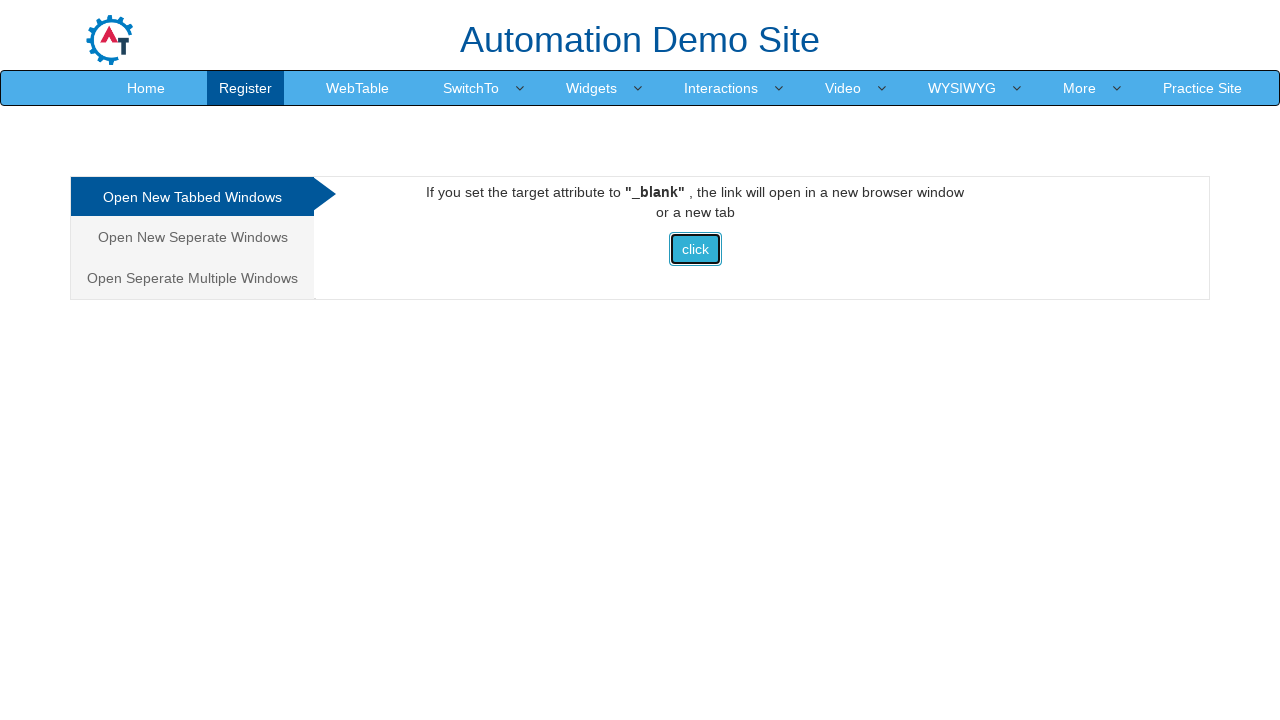

Checked page title: 'Frames & windows'
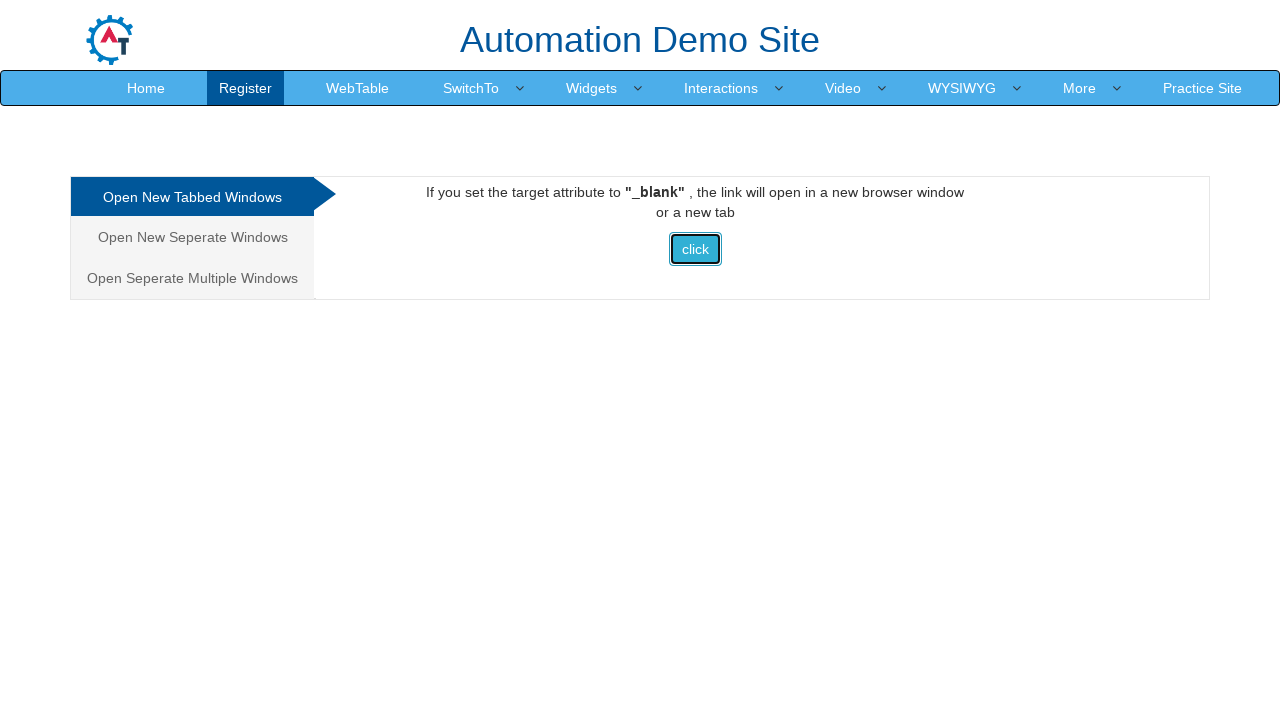

Checked page title: 'Selenium'
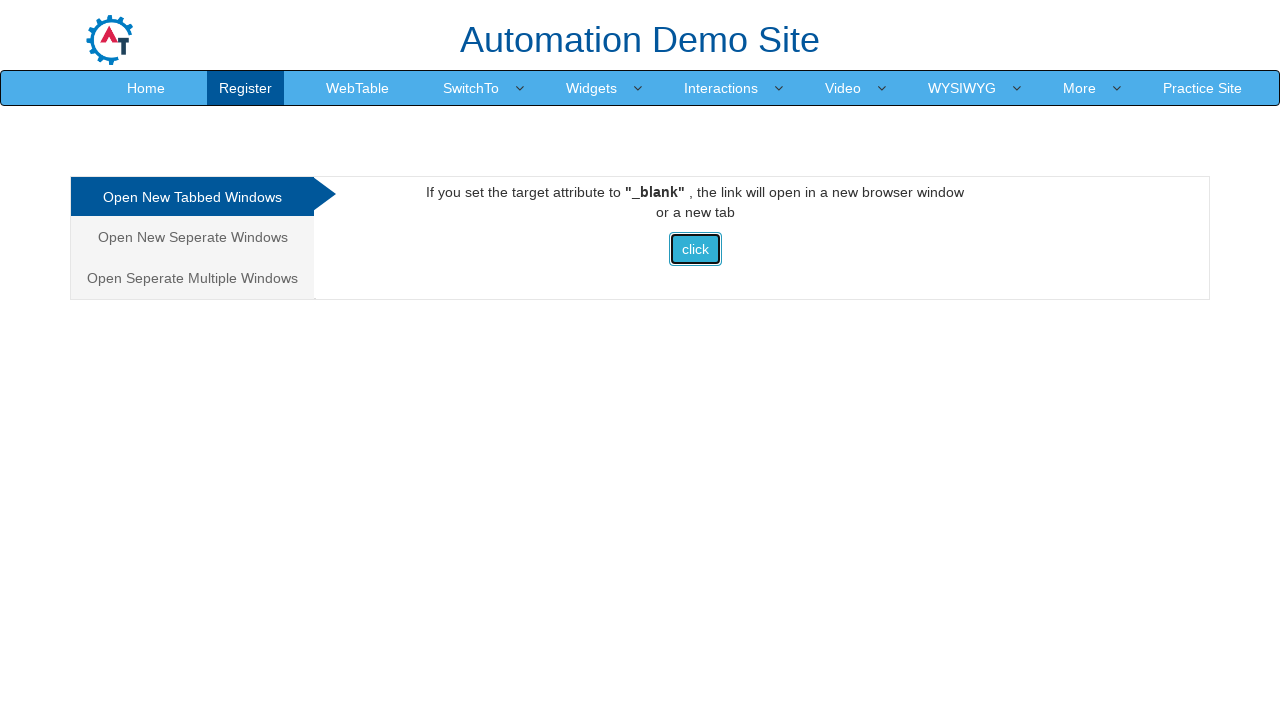

Closed the page titled 'Selenium'
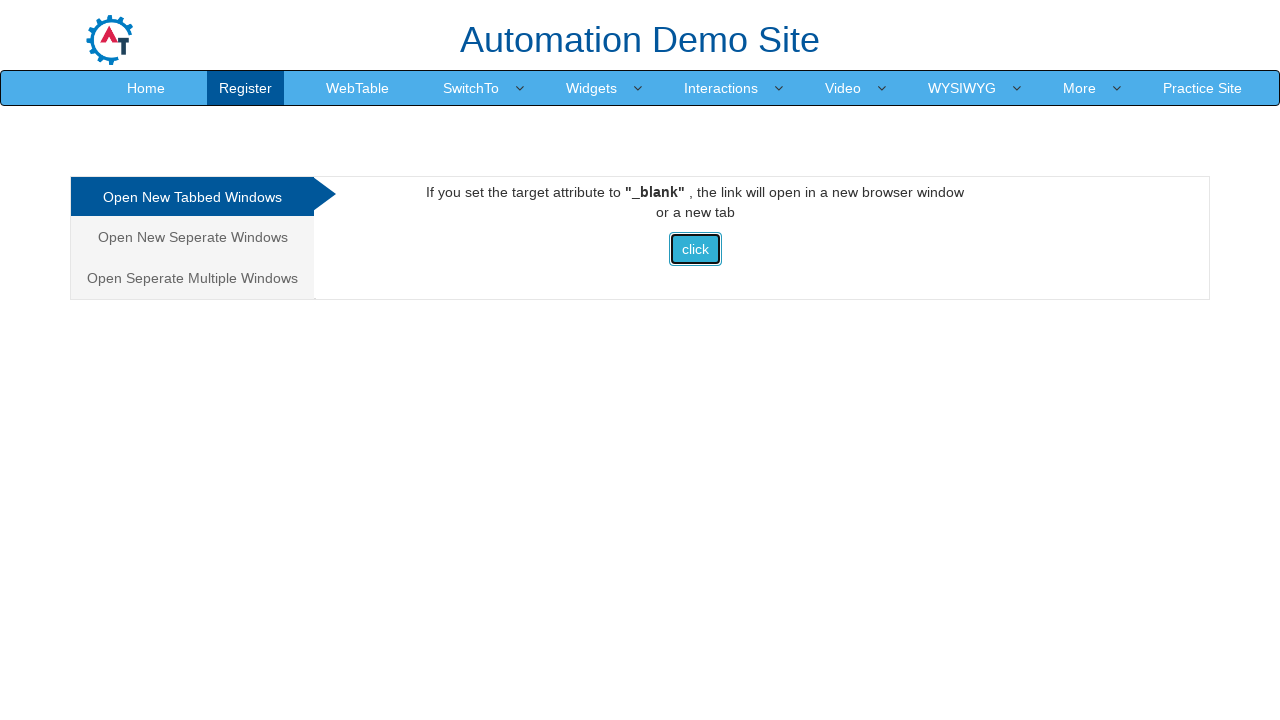

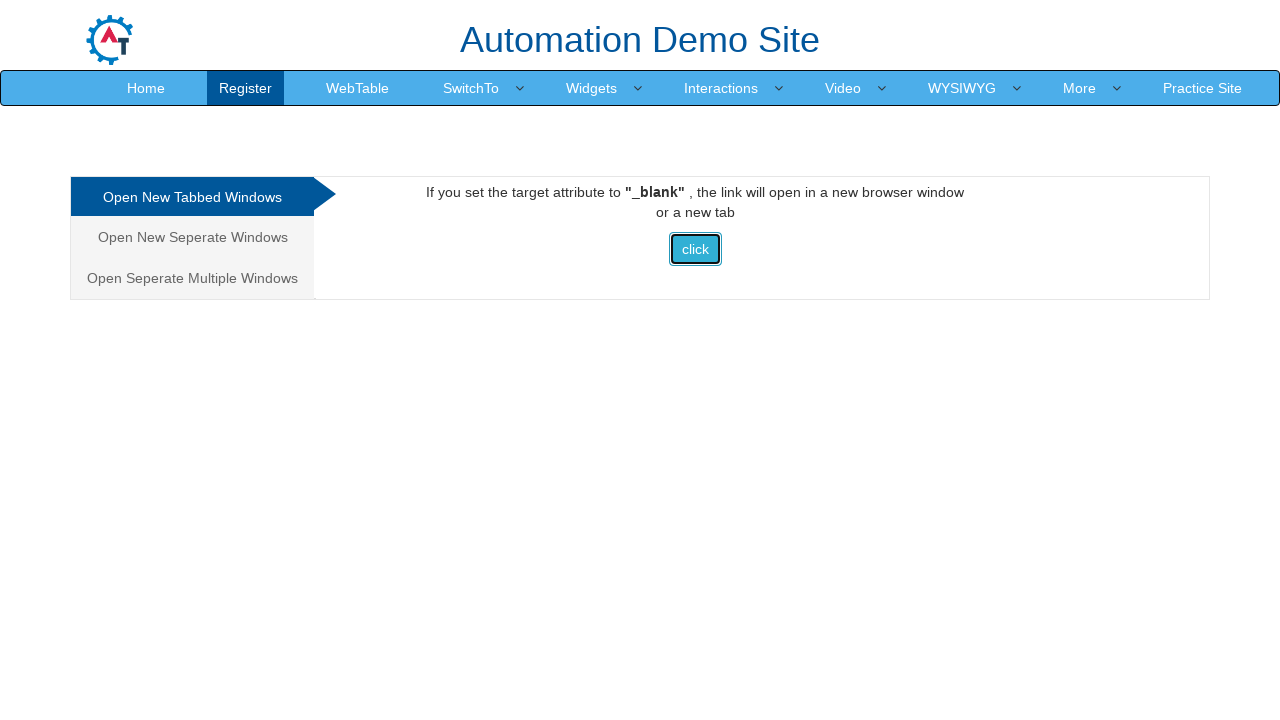